Tests mouse hover functionality by moving to an element and verifying the move status is displayed

Starting URL: https://www.selenium.dev/selenium/web/mouse_interaction.html

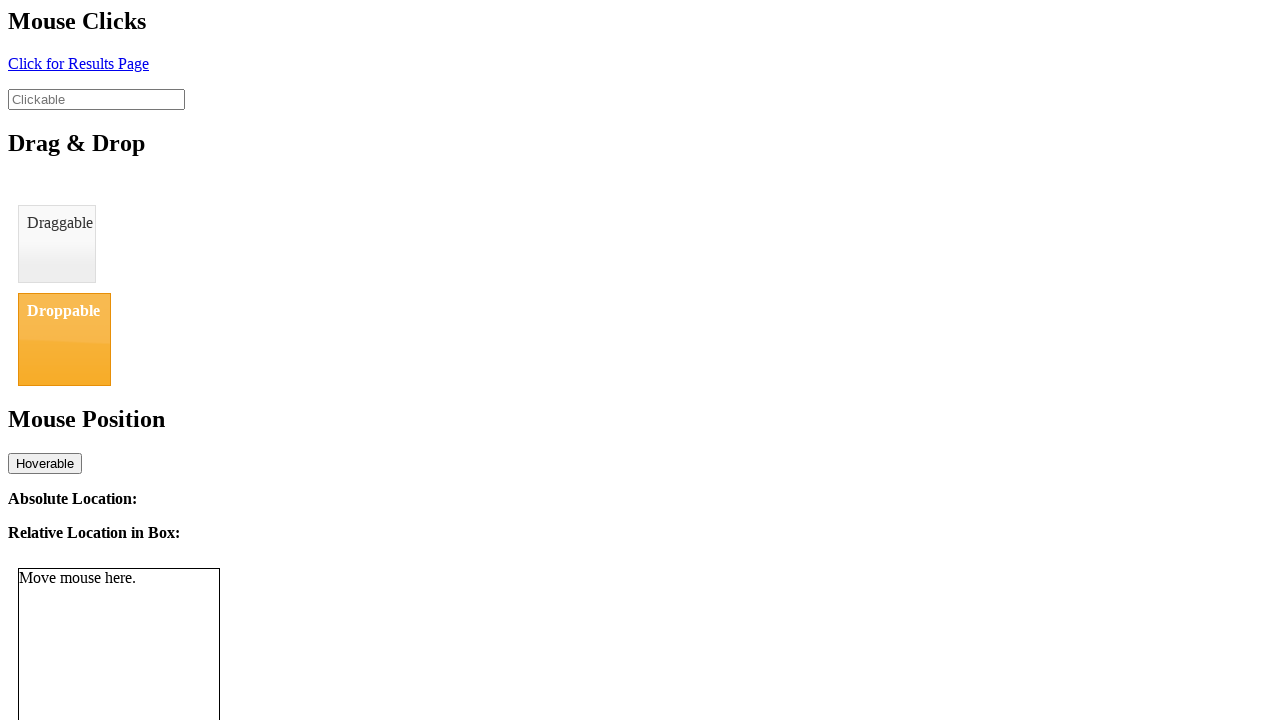

Navigated to mouse interaction test page
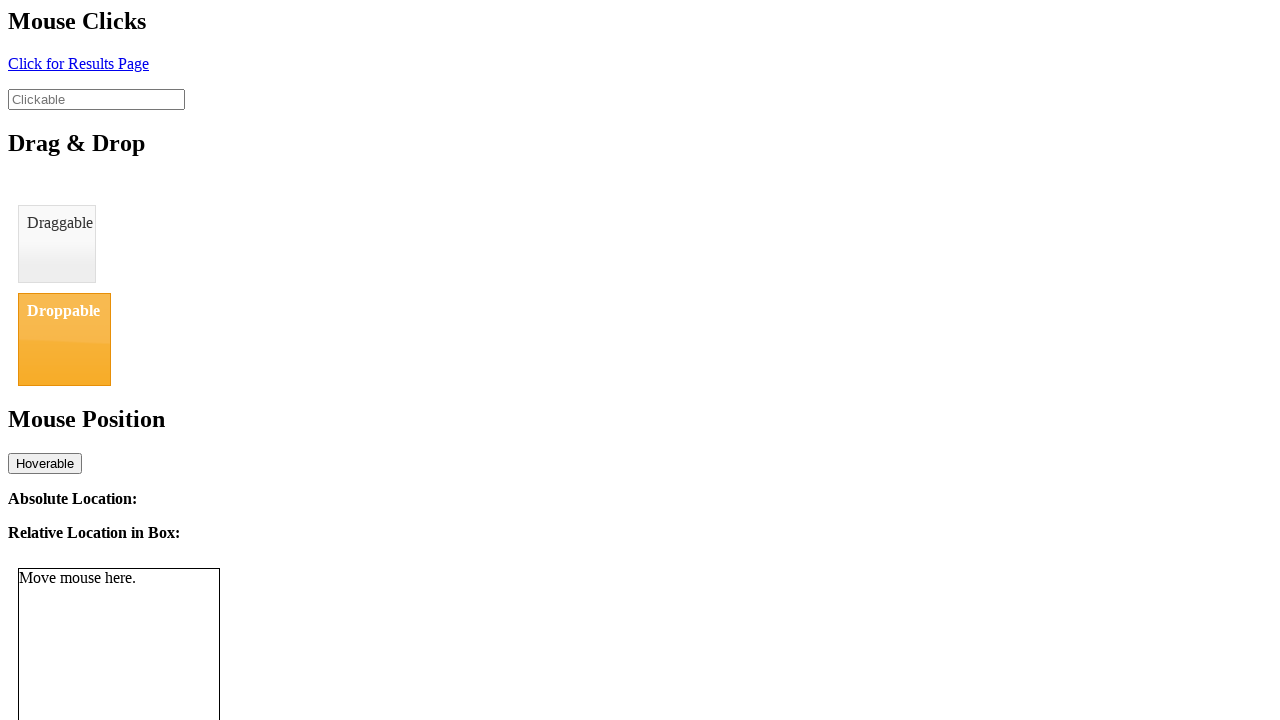

Hovered over the hover element at (45, 463) on #hover
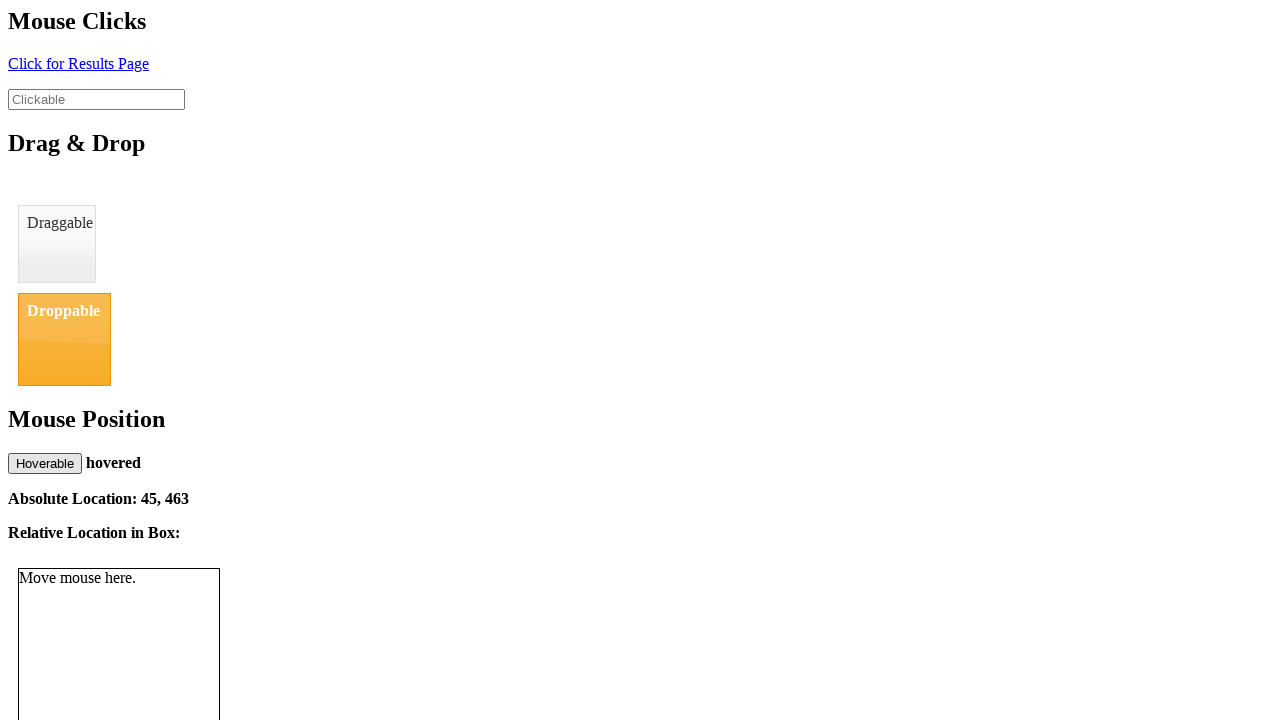

Verified move status is displayed
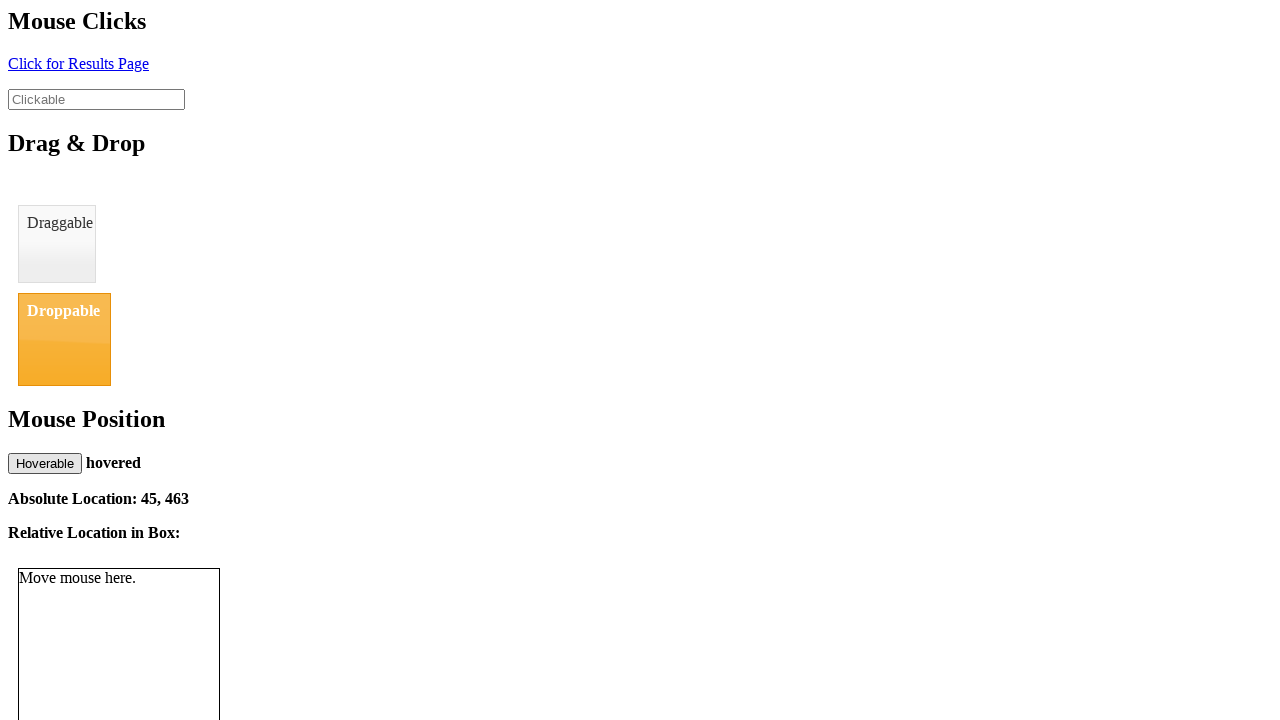

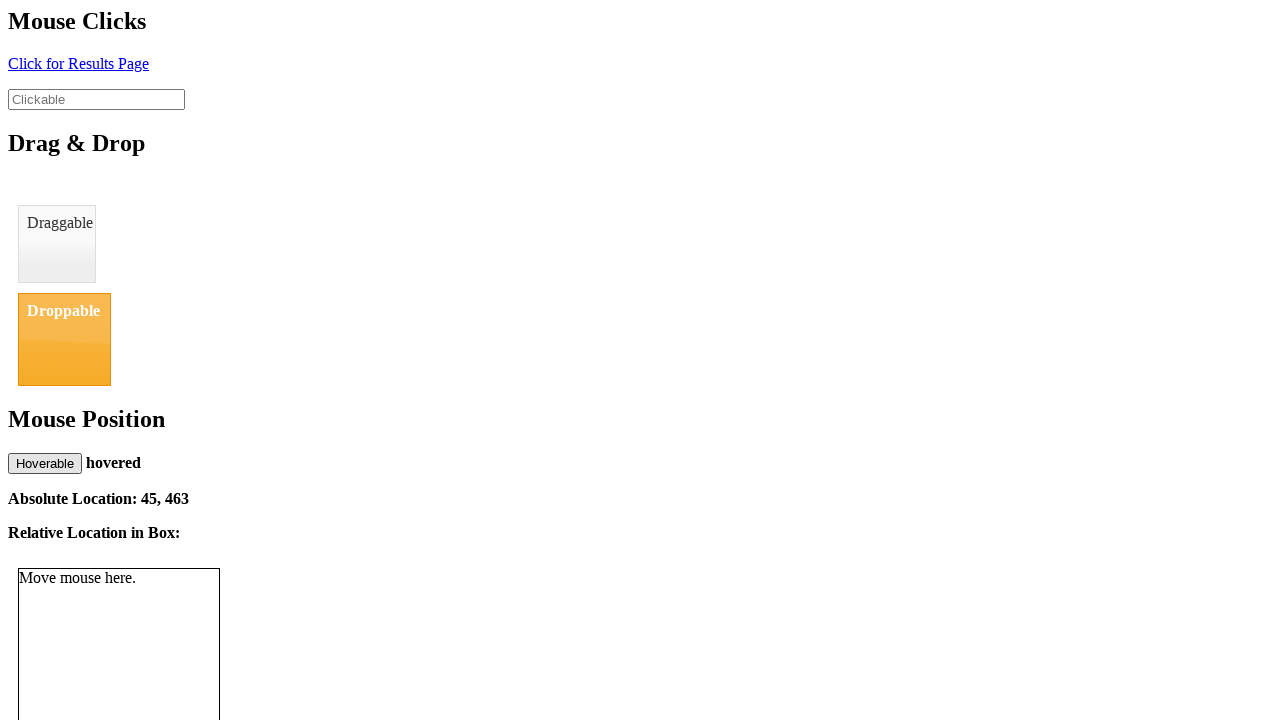